Tests a training enrollment form by clicking an enroll button and filling out personal information fields including first name, last name, email, mobile number, country, and city.

Starting URL: http://toolsqa.com/selenium-training?q=banner#enroll-form/

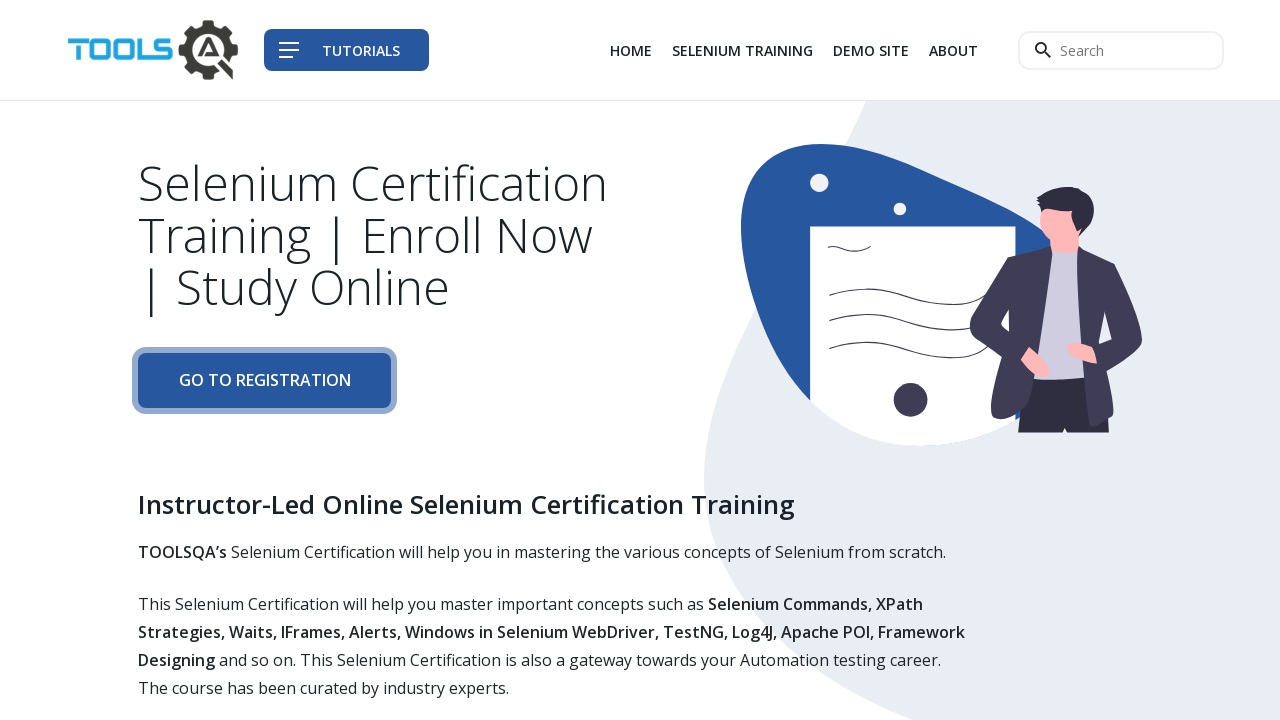

Clicked the enroll button to open registration form at (264, 381) on a.btn.btn-primary-shadow.btn-block
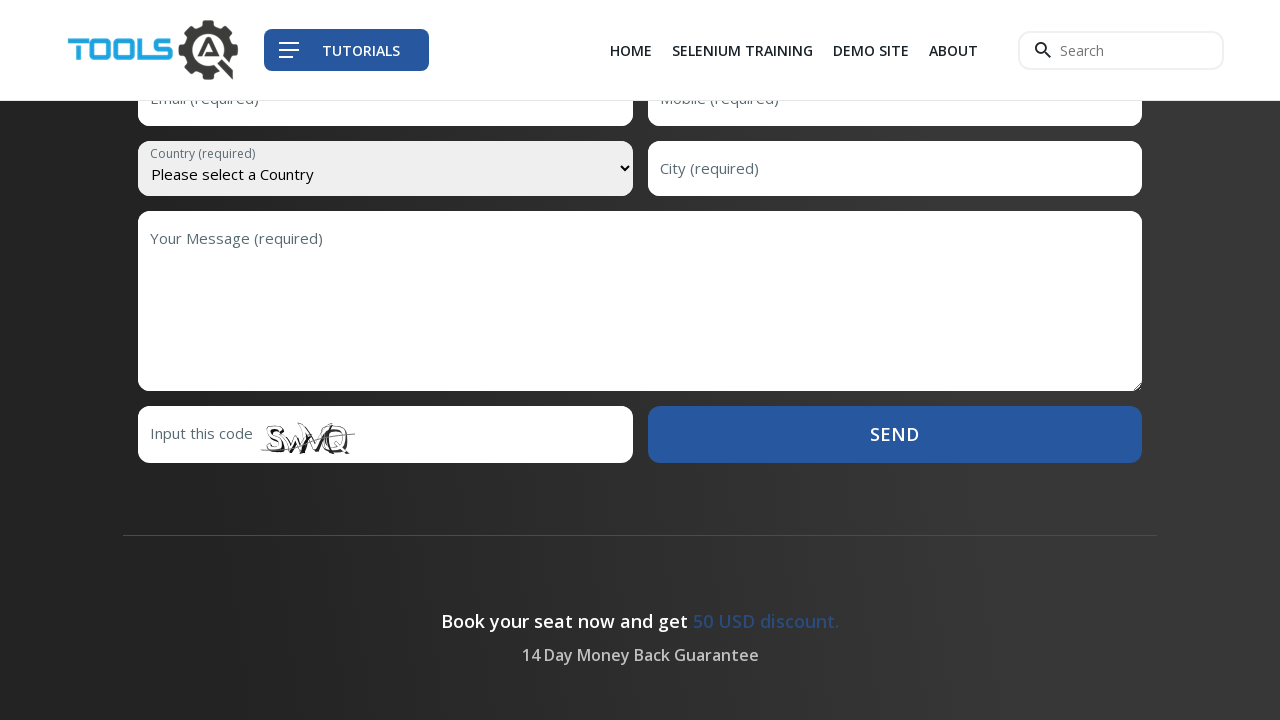

Filled first name field with 'Marcus' on #first-name
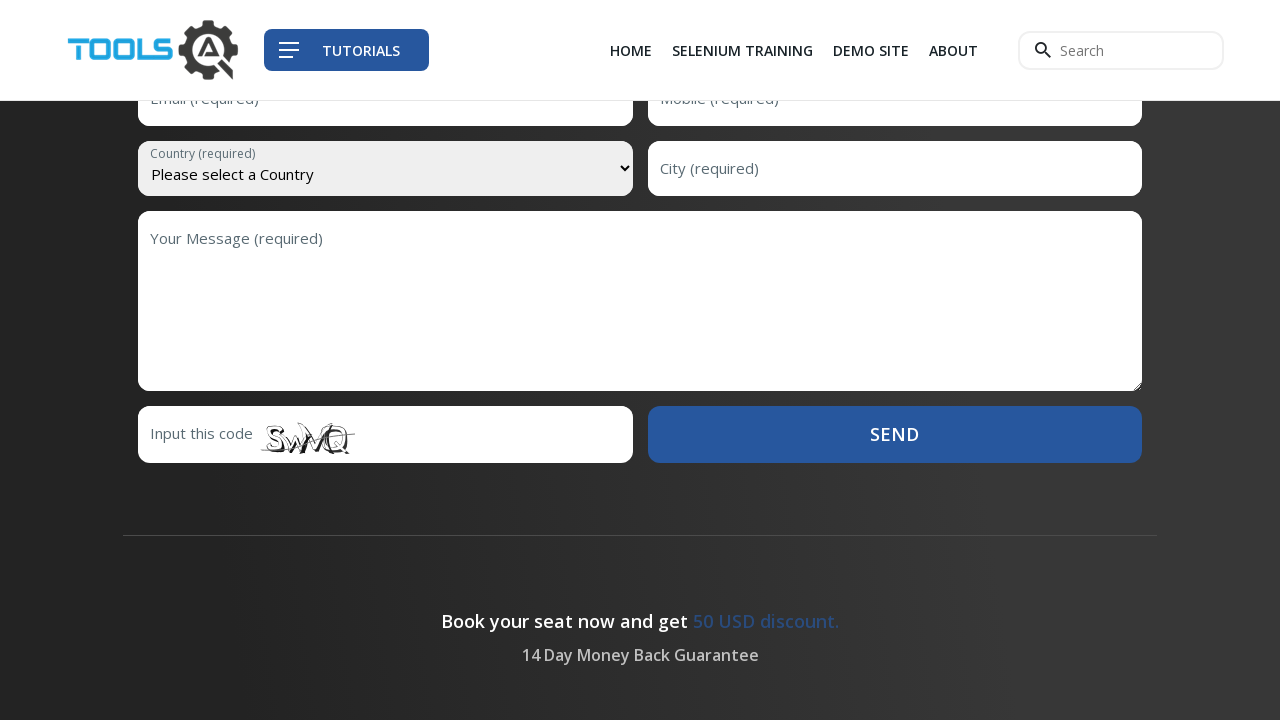

Filled last name field with 'Thompson' on #last-name
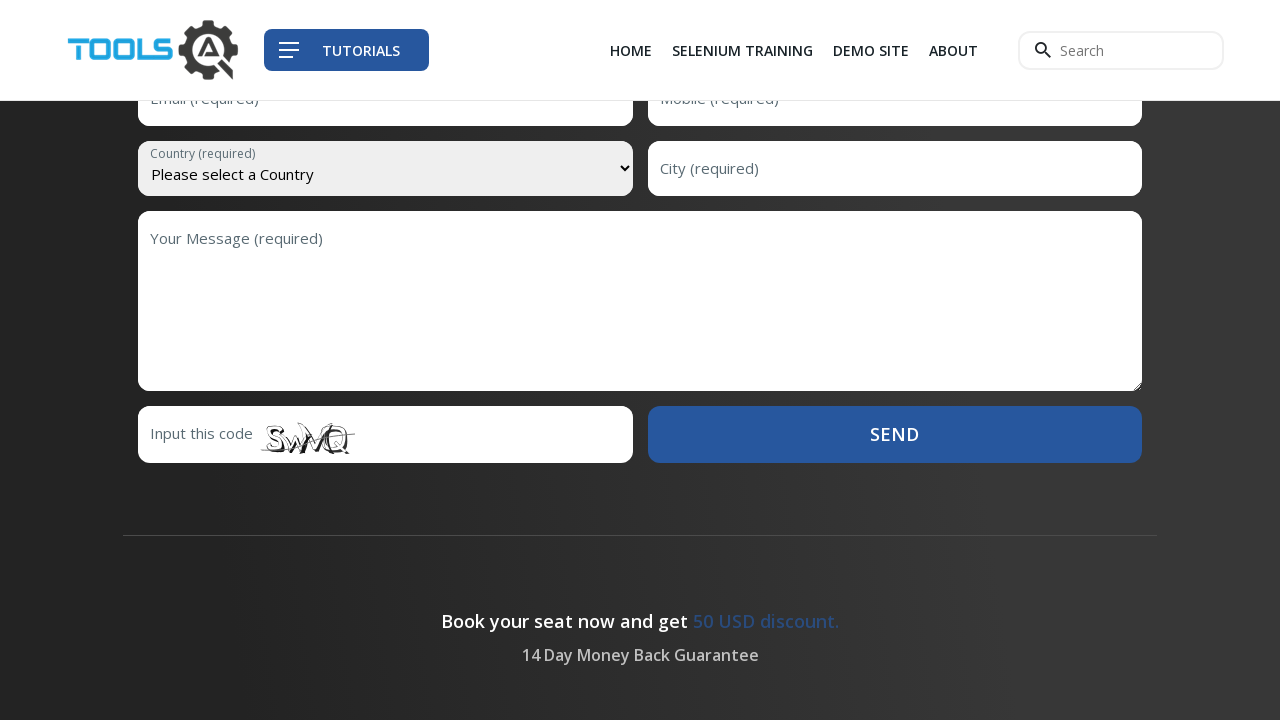

Filled email field with 'marcus.thompson87@gmail.com' on #email
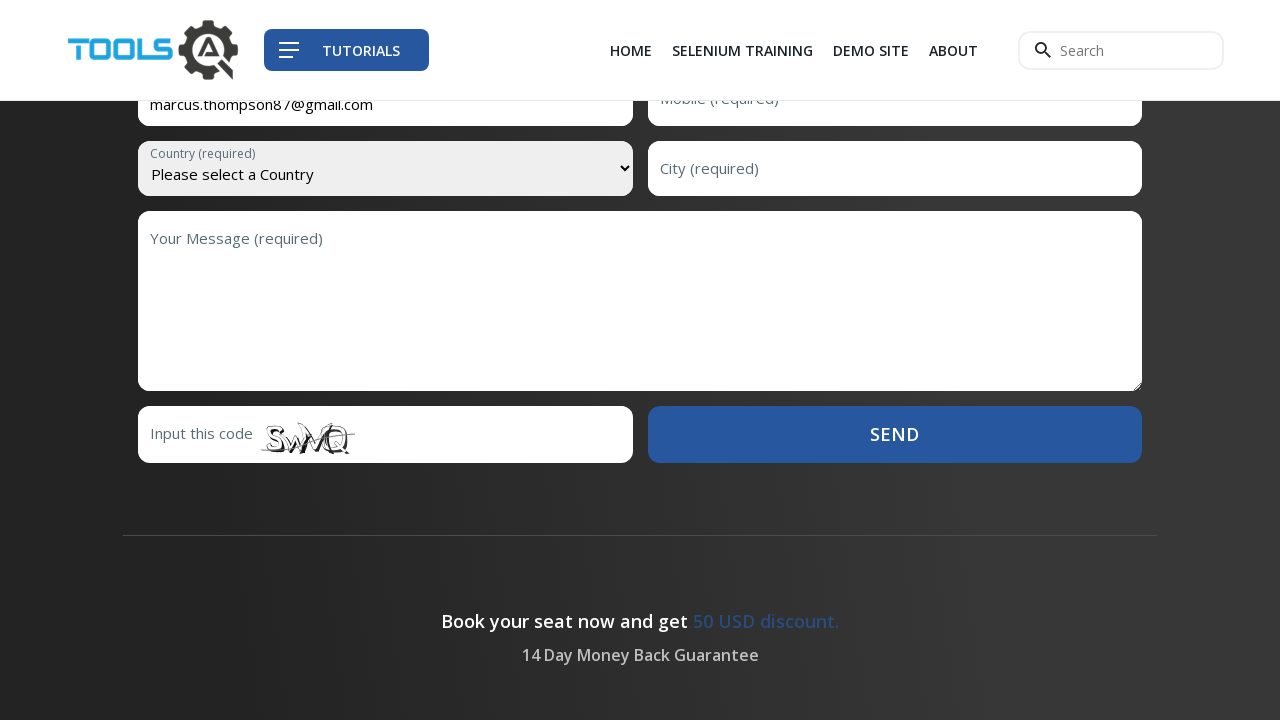

Filled mobile number field with '9876543210' on #mobile
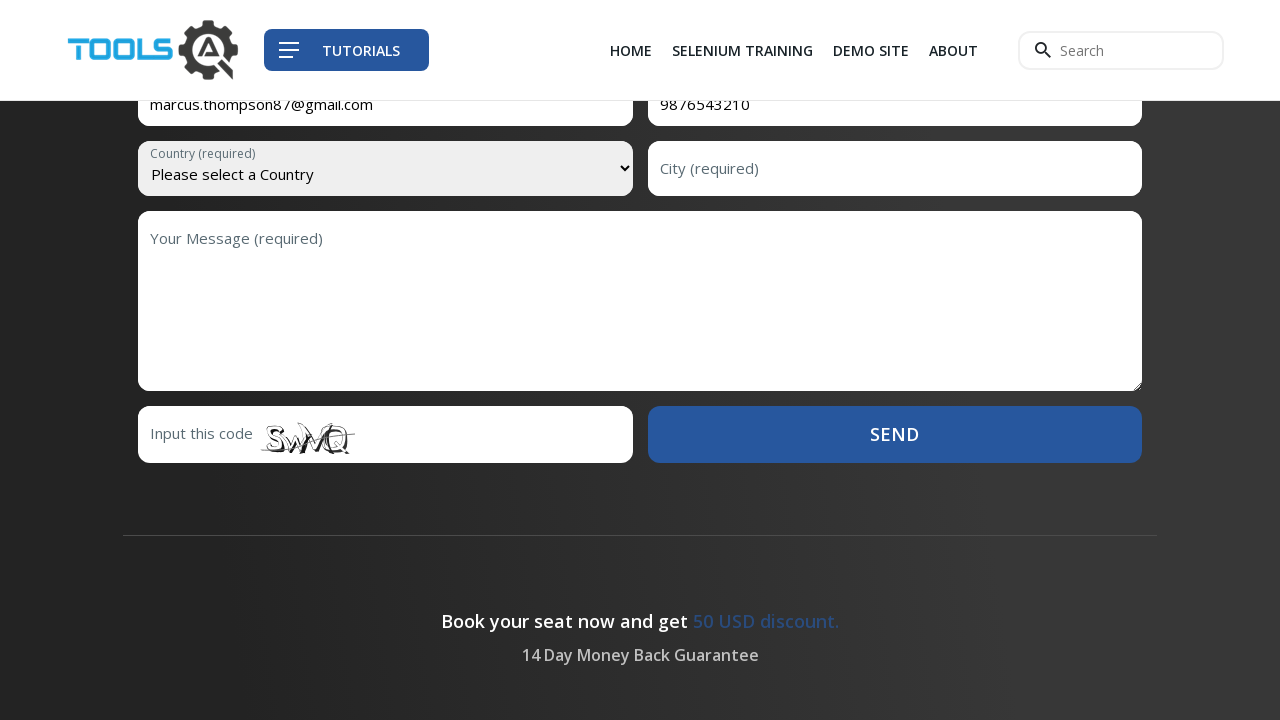

Selected 'India' from country dropdown on select.upcoming__registration--input
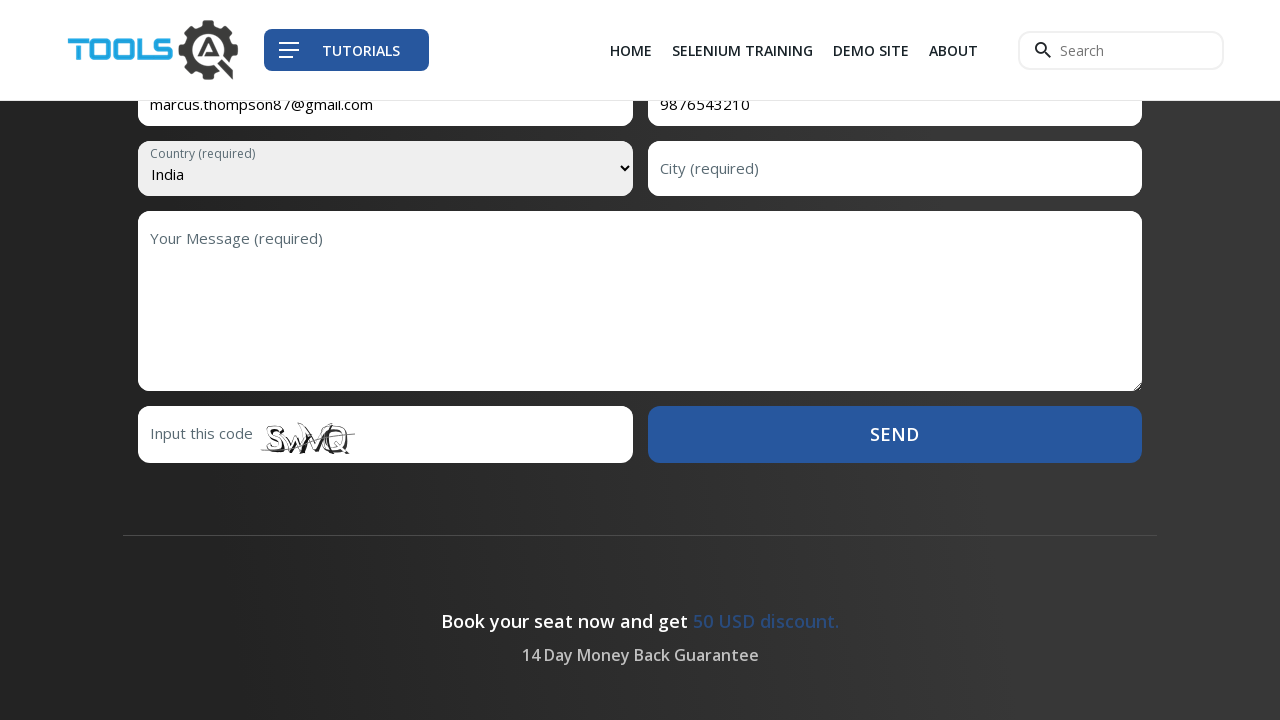

Filled city field with 'Bangalore' on #city
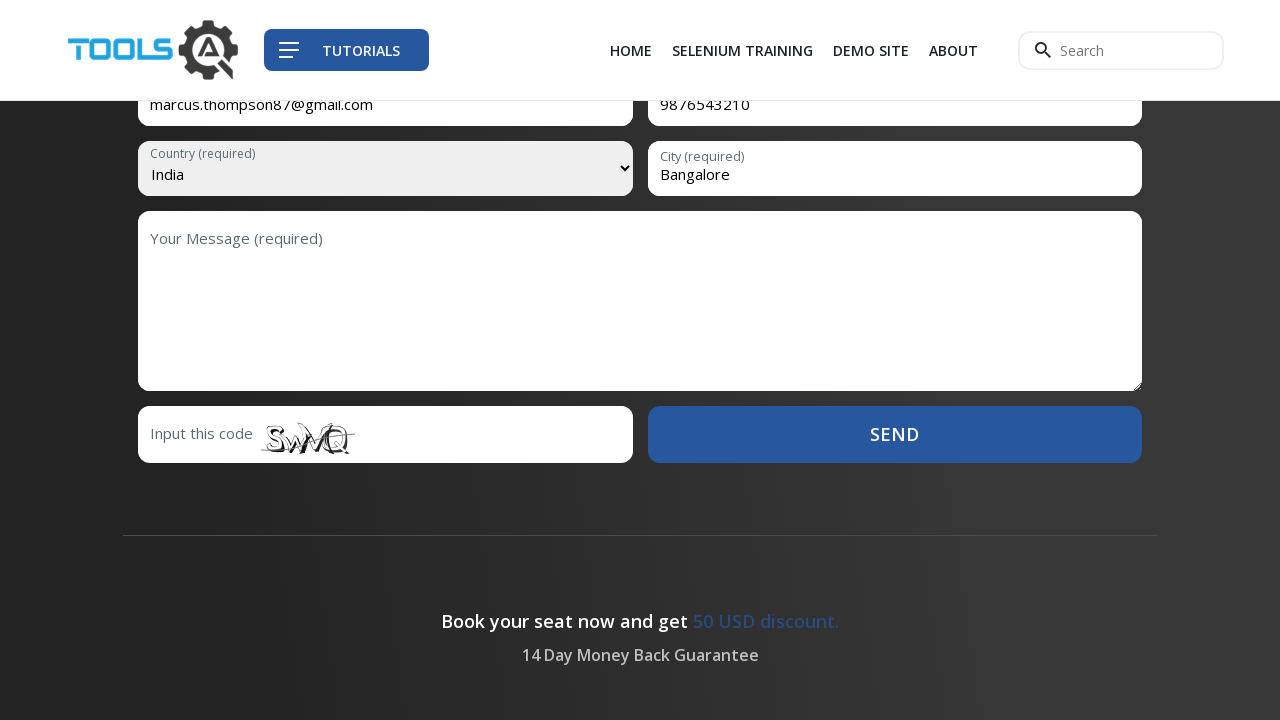

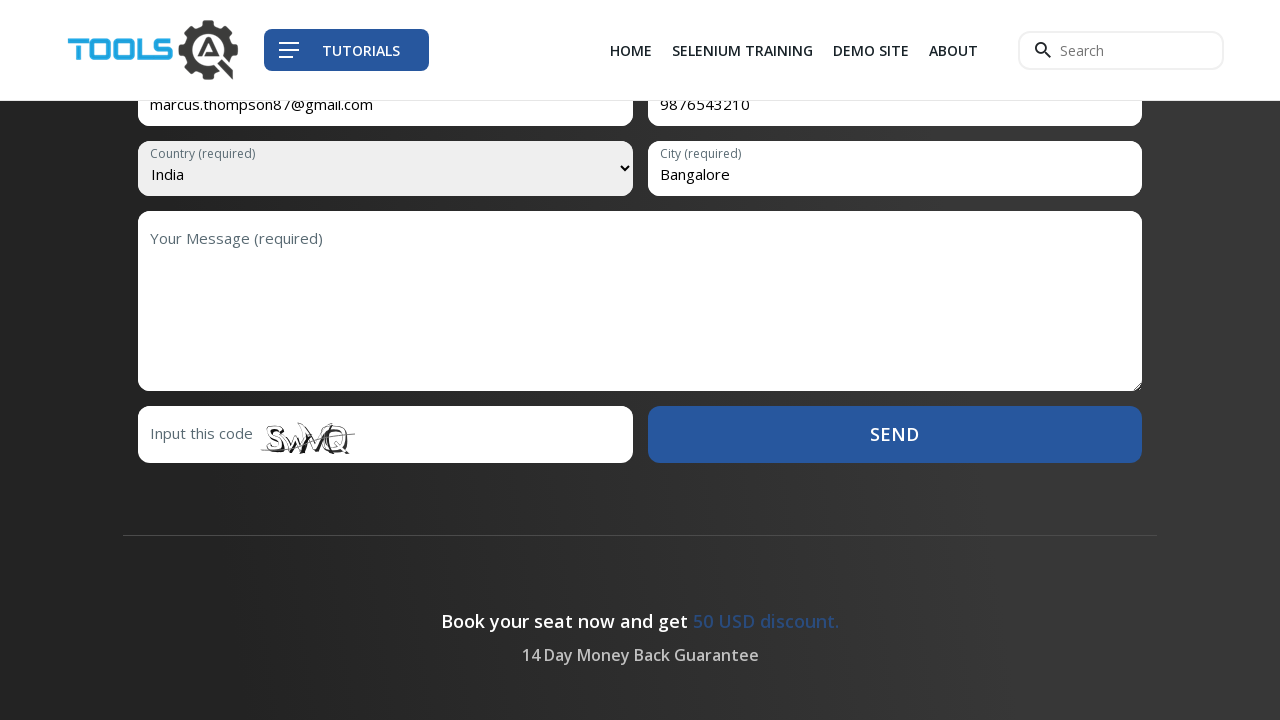